Tests drag and drop functionality by dragging an element and dropping it onto a target droppable area, then verifying the result message

Starting URL: https://demoqa.com/droppable/

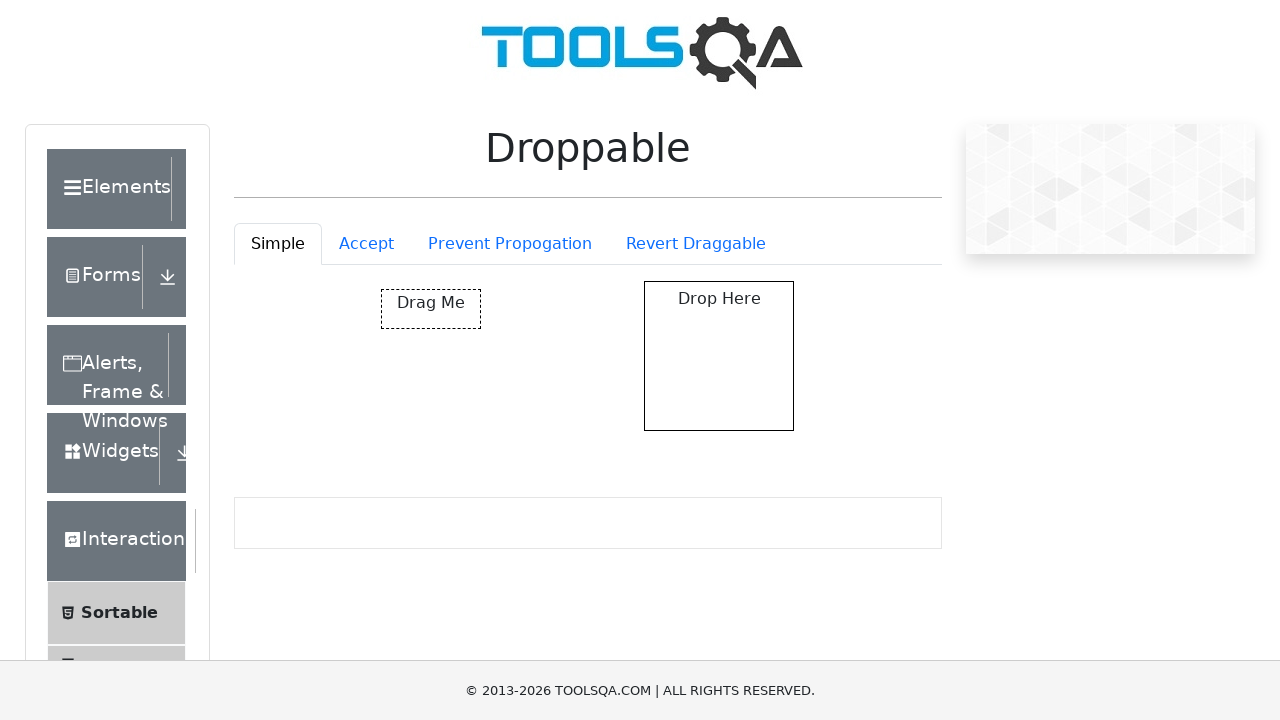

Draggable element loaded
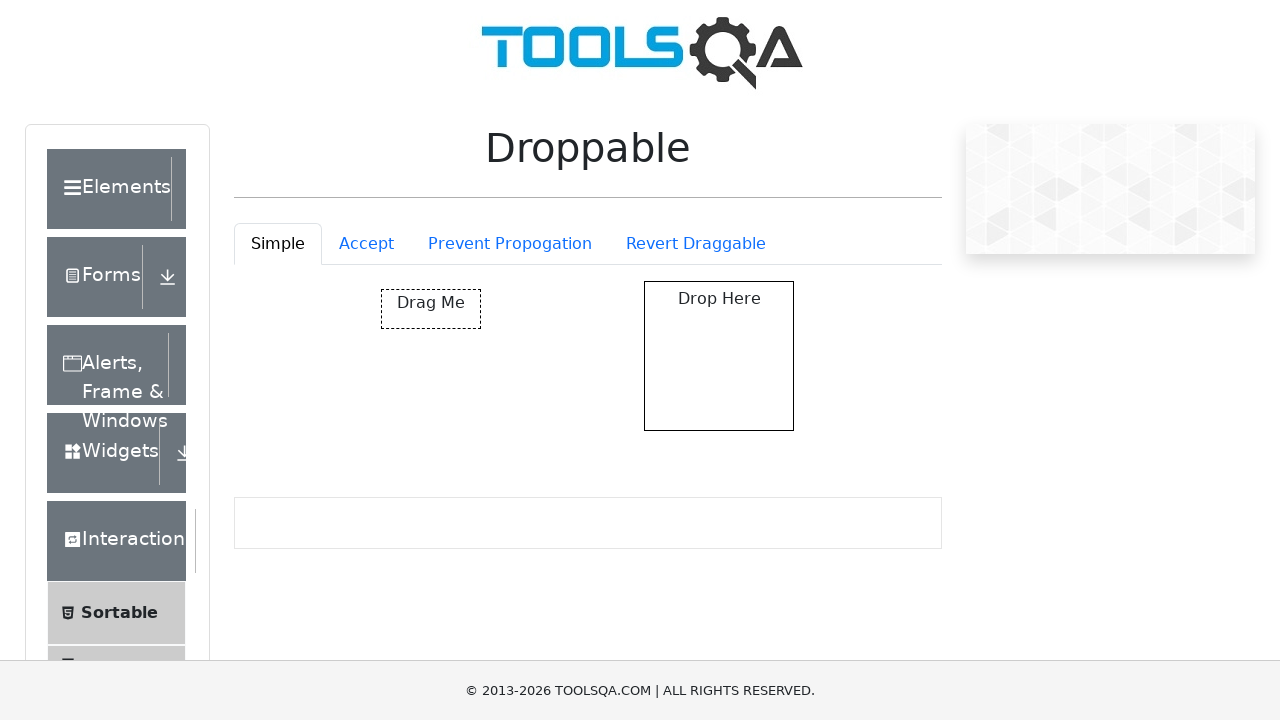

Droppable element loaded
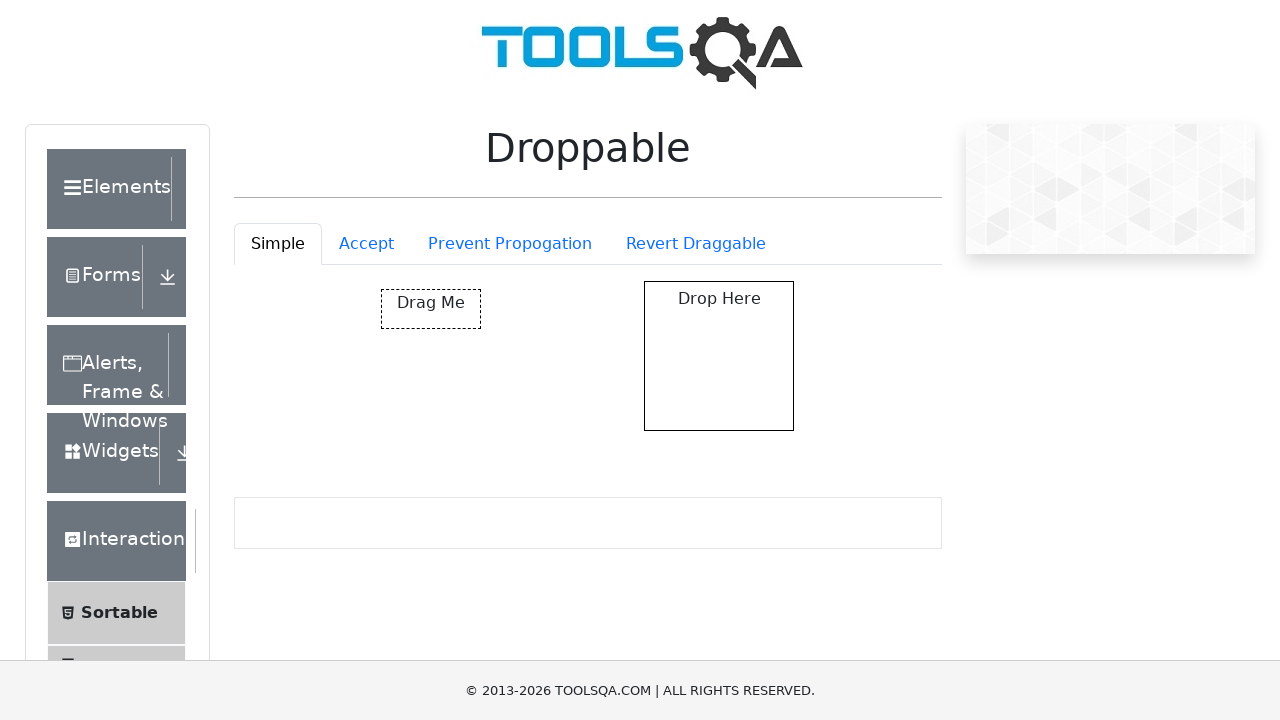

Dragged element and dropped it onto droppable area at (719, 356)
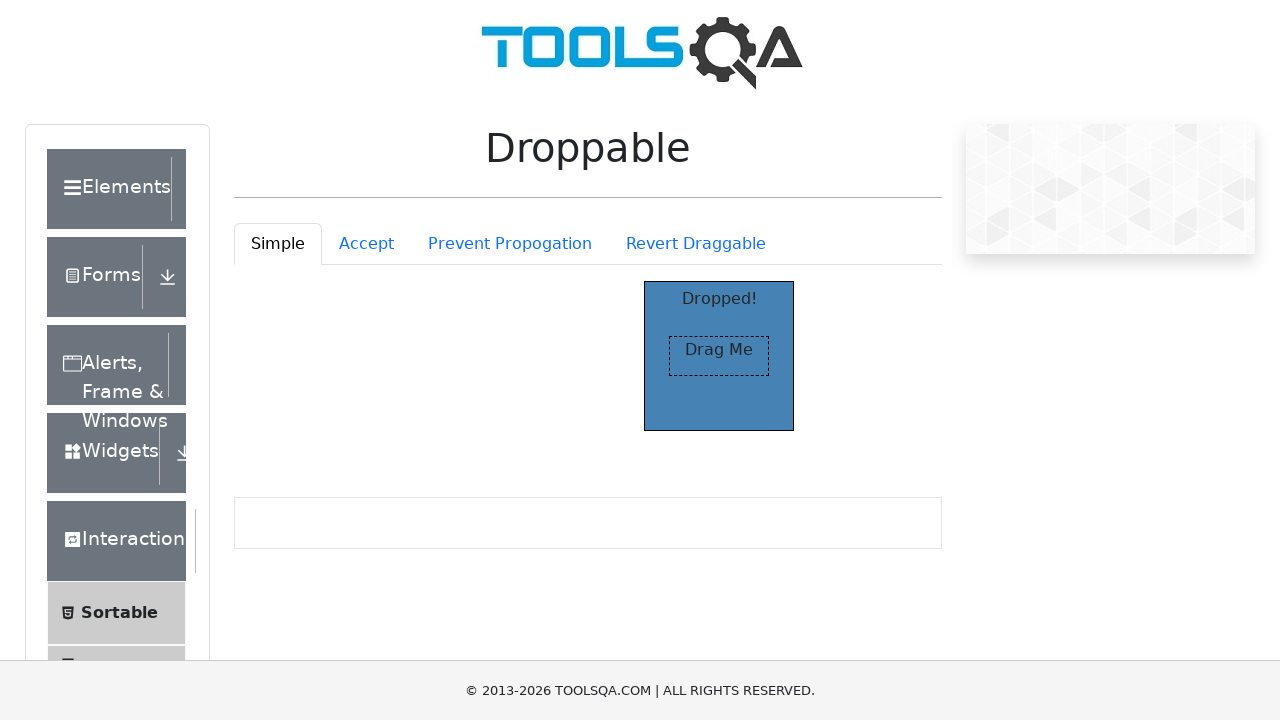

Drop result message appeared
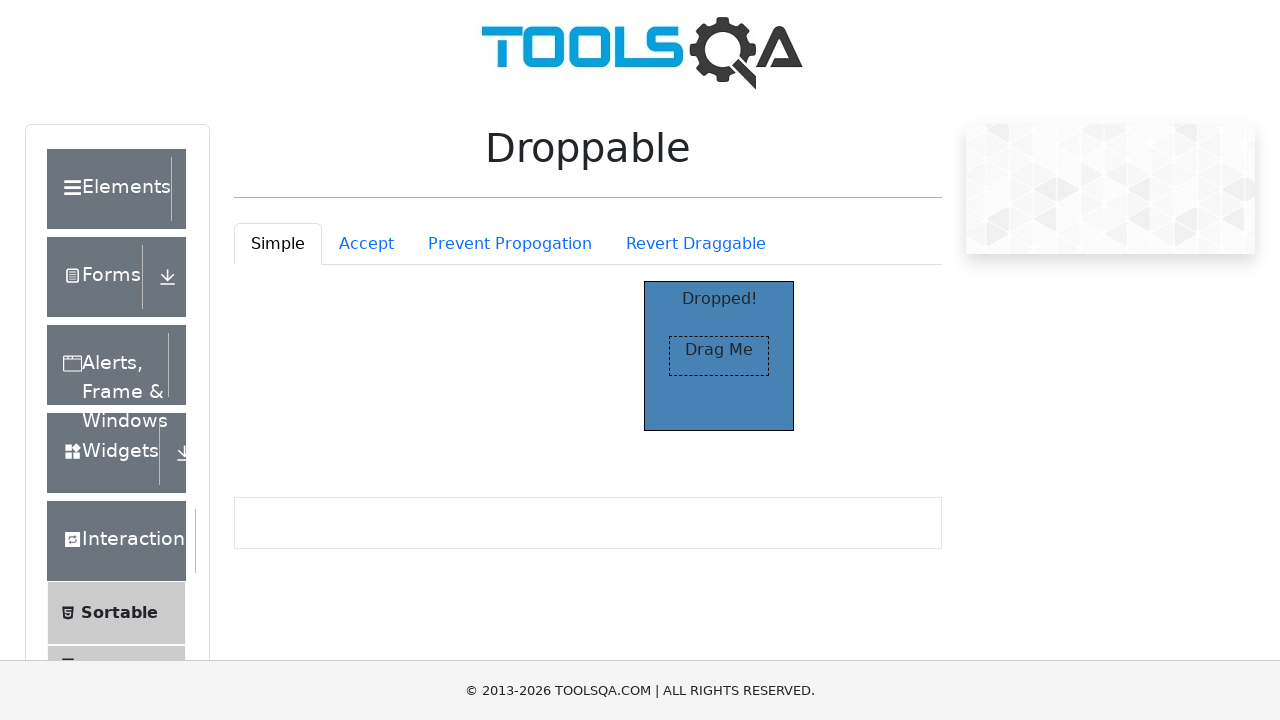

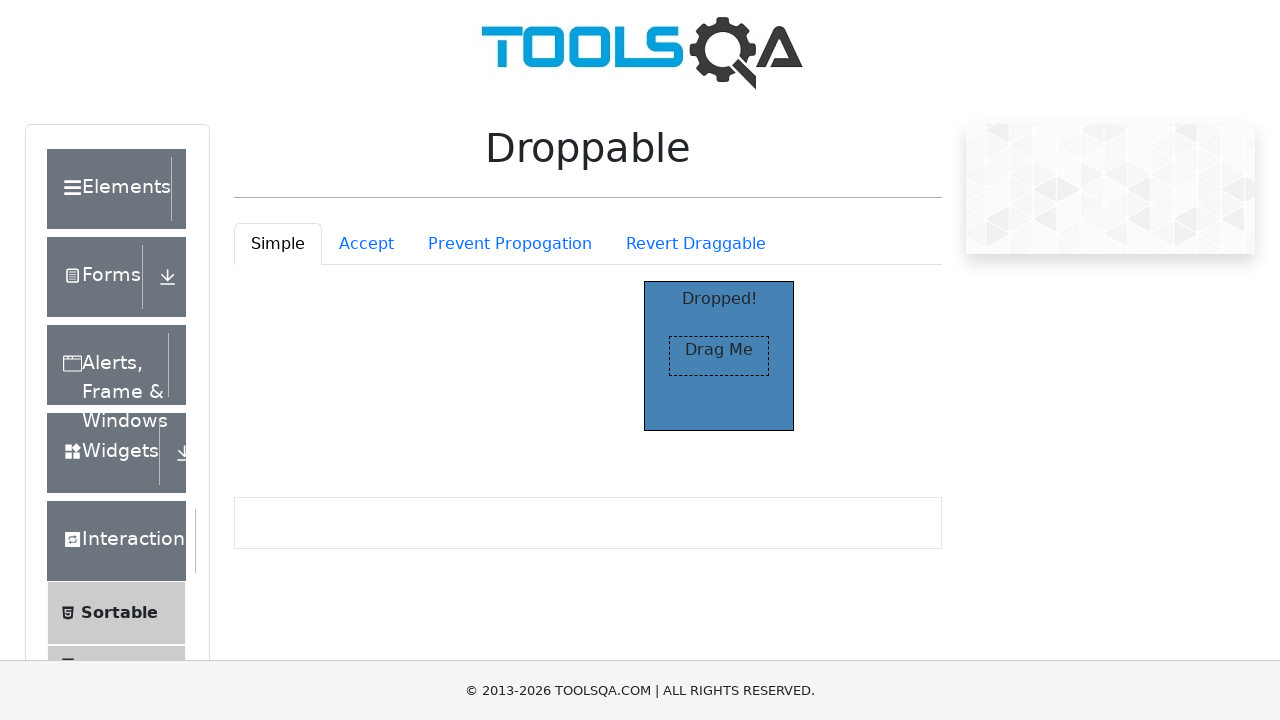